Tests A/B test opt-out by first navigating to the main page, adding an opt-out cookie, then navigating to the A/B test page and verifying the opt-out state.

Starting URL: http://the-internet.herokuapp.com

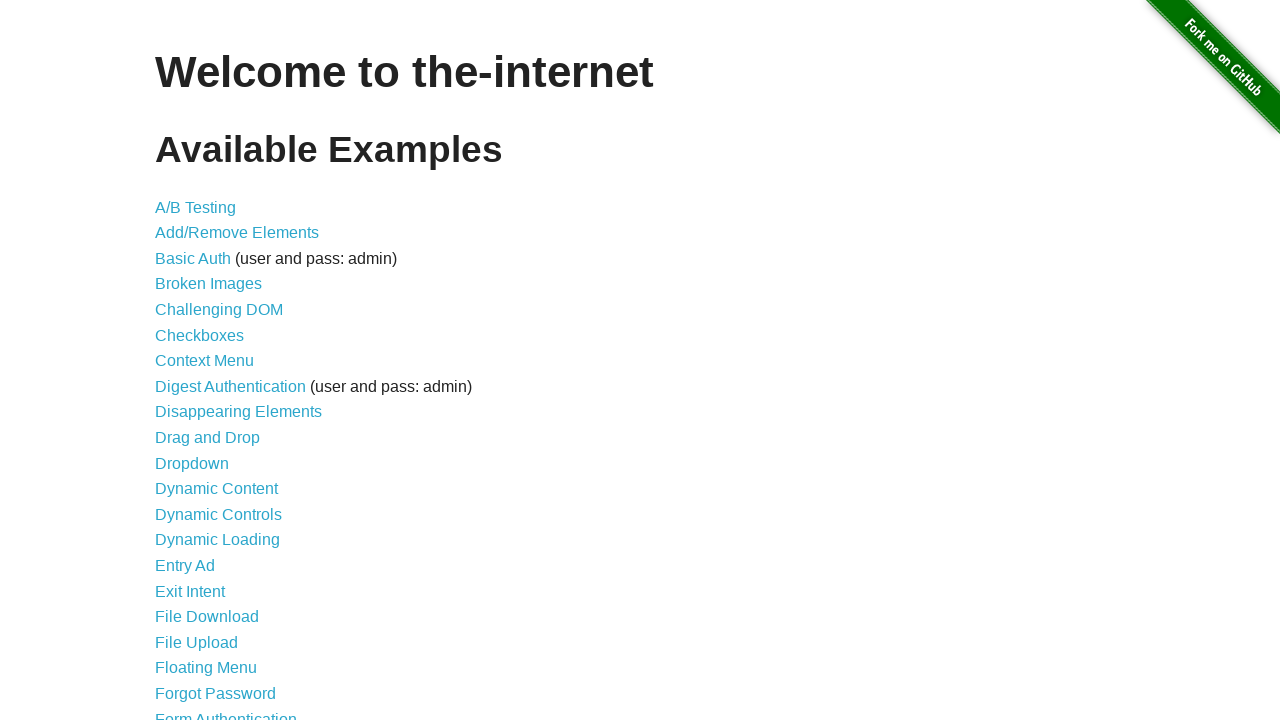

Added optimizelyOptOut cookie to opt out of A/B test
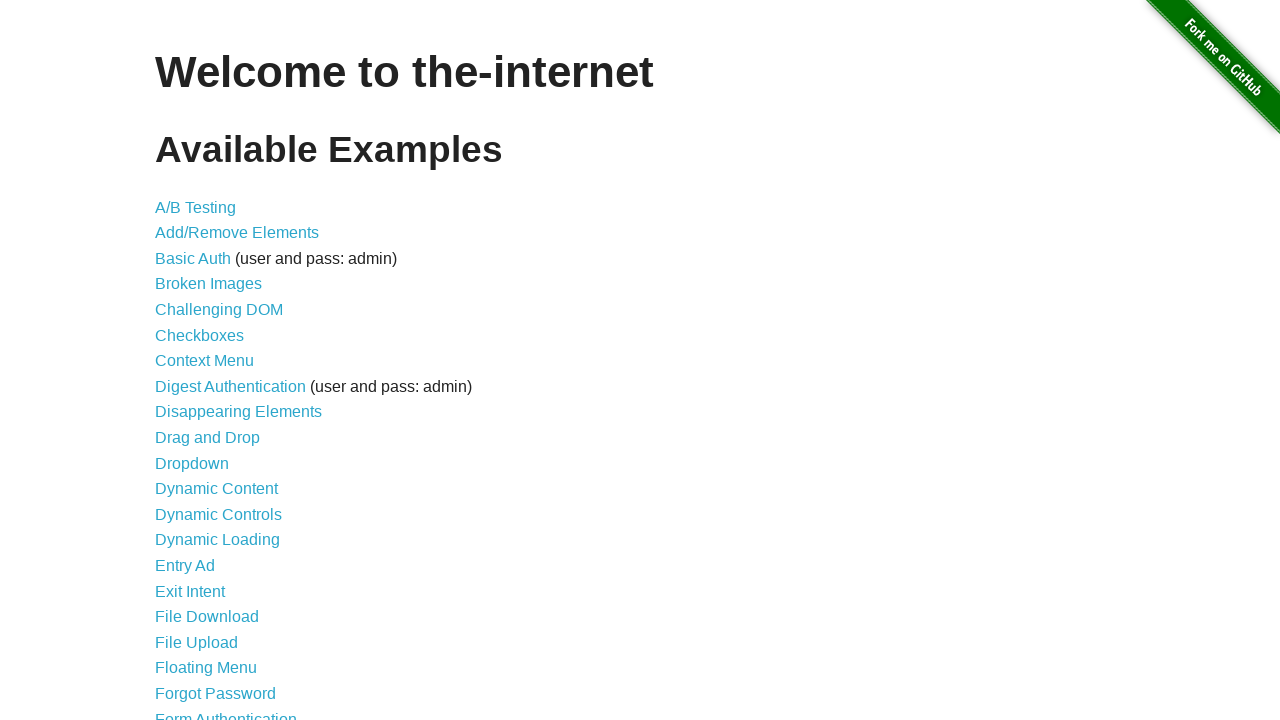

Navigated to A/B test page at /abtest
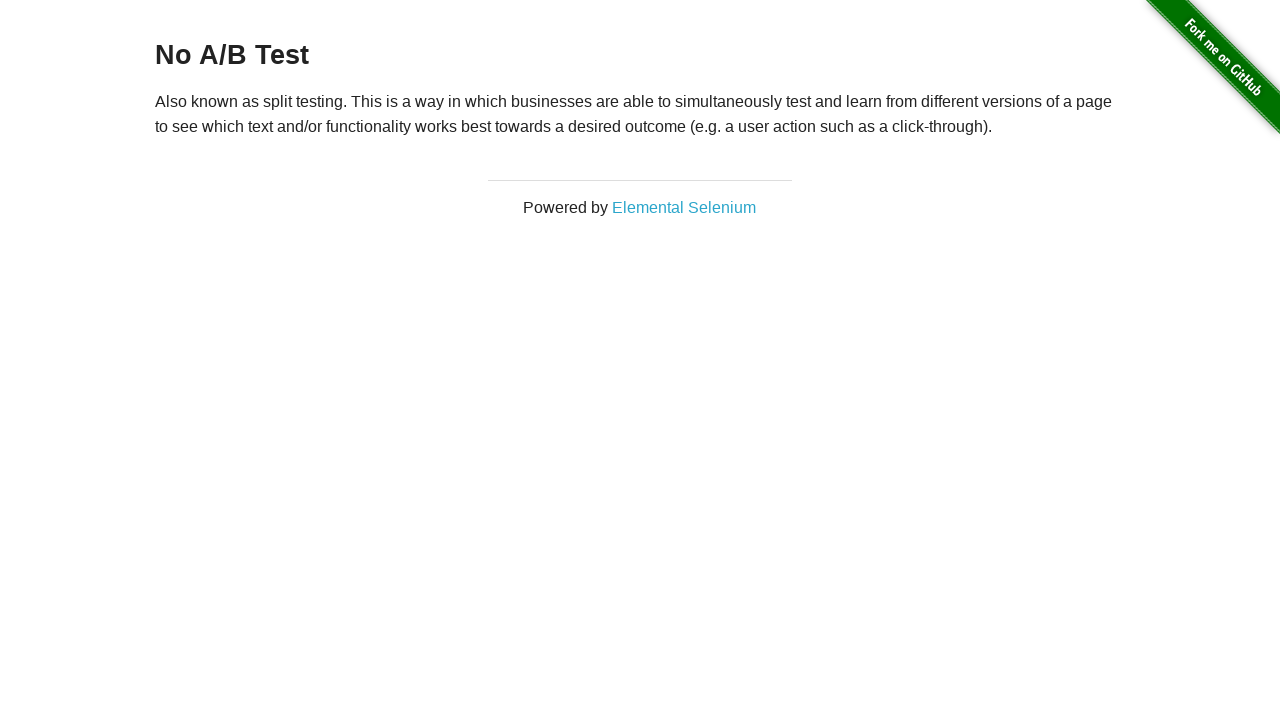

Retrieved heading text from page
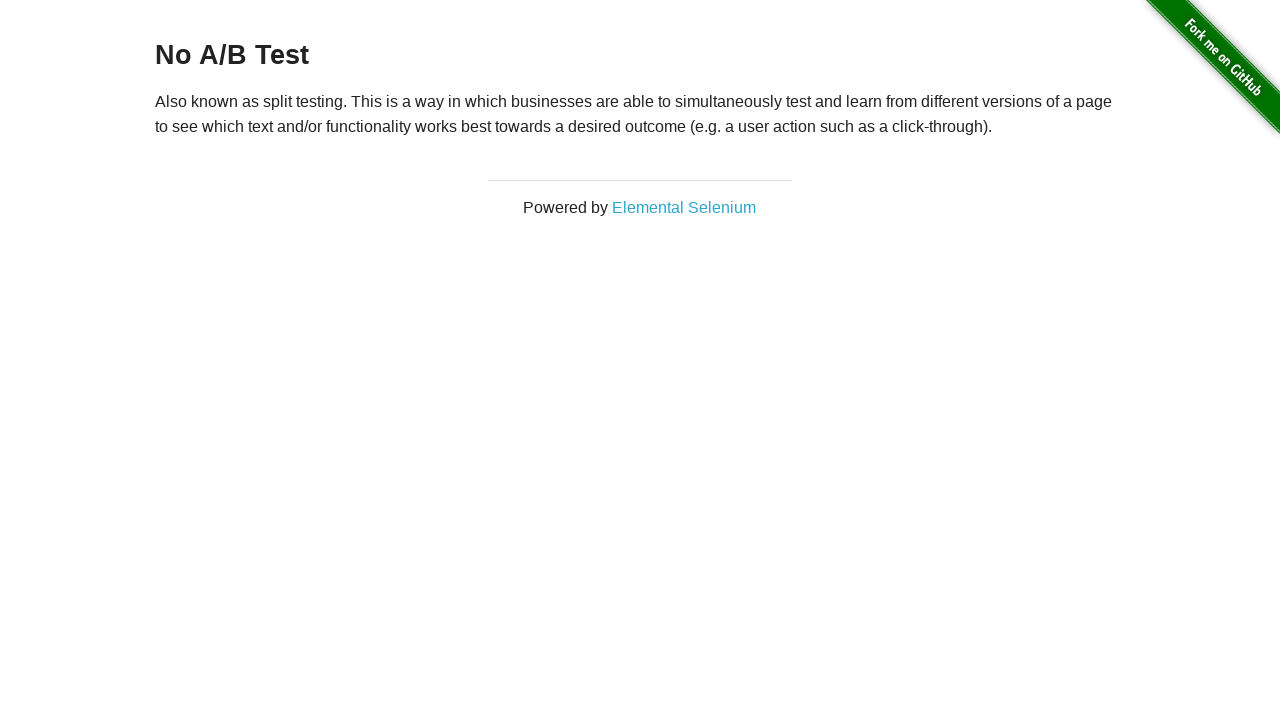

Verified opt-out state: heading displays 'No A/B Test'
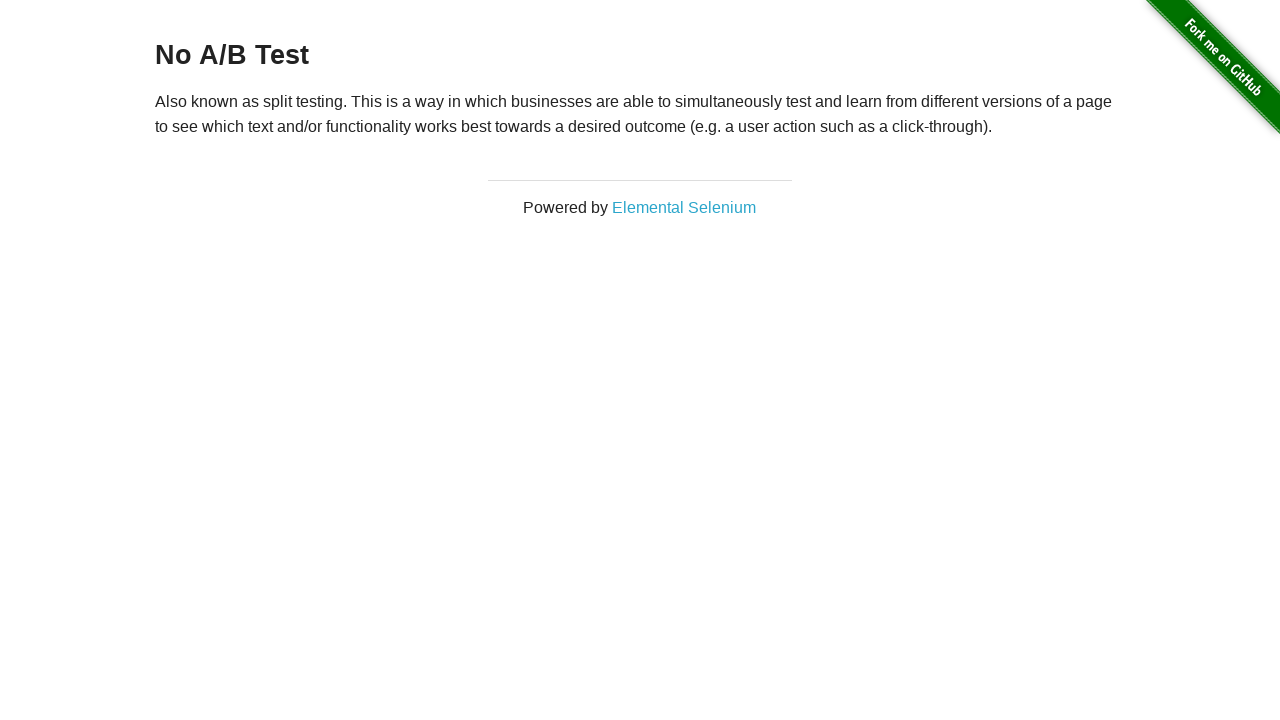

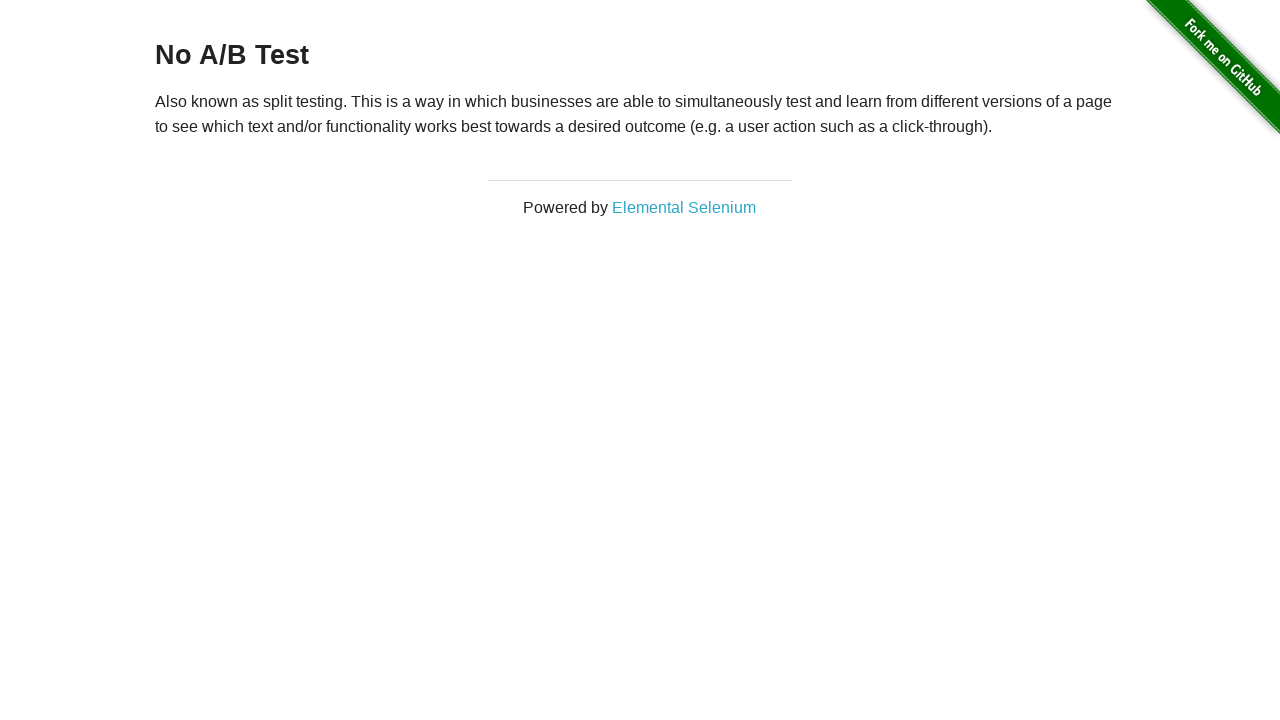